Tests that other controls are hidden when editing a todo item

Starting URL: https://demo.playwright.dev/todomvc

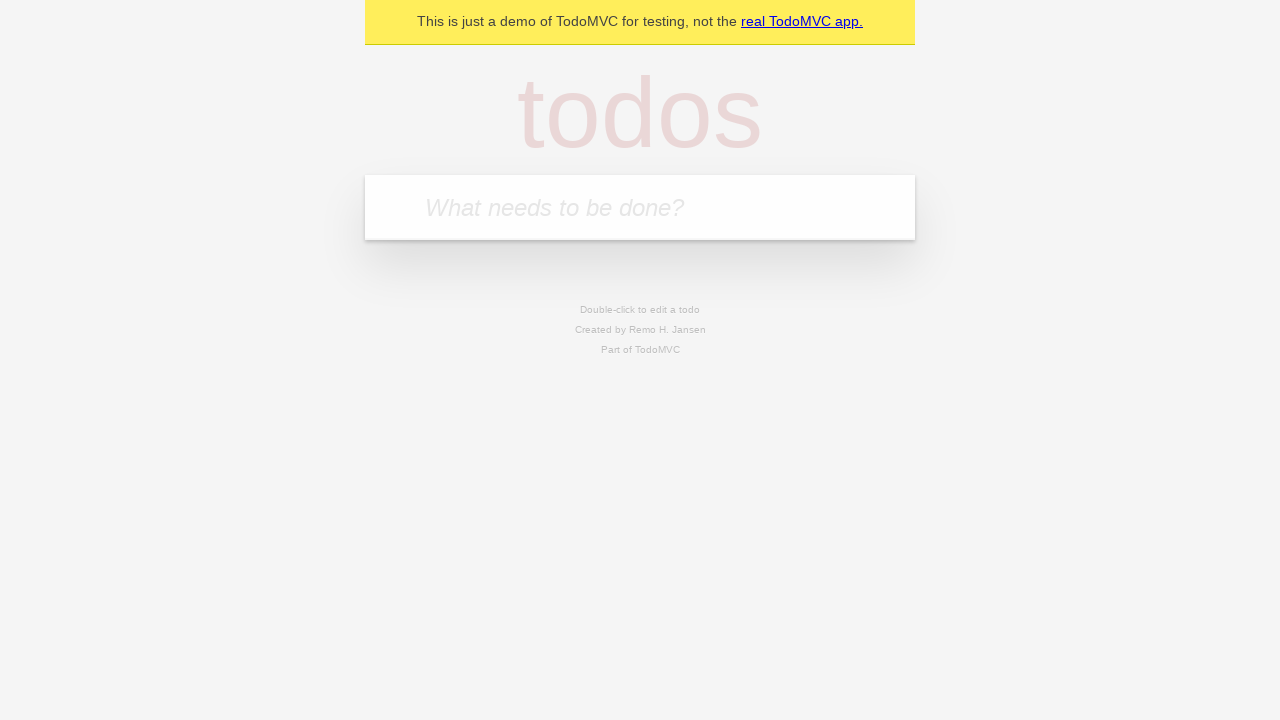

Filled first todo with 'buy some cheese' on internal:attr=[placeholder="What needs to be done?"i]
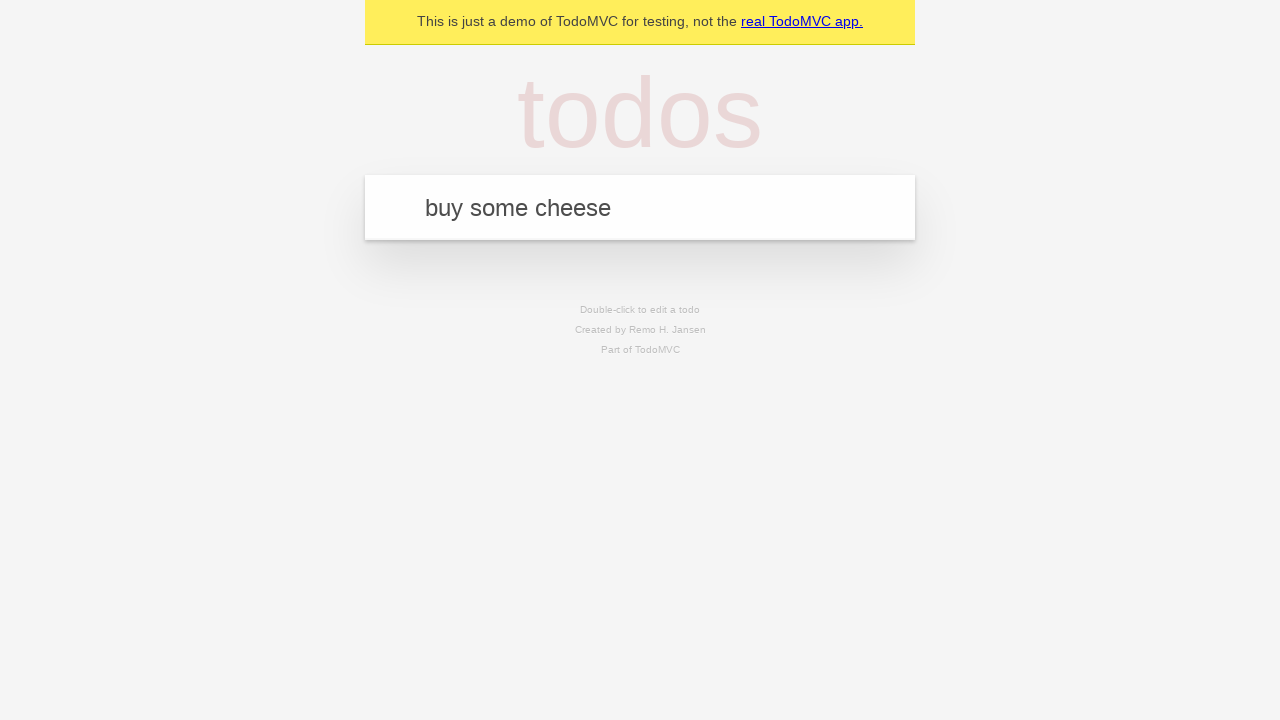

Pressed Enter to create first todo on internal:attr=[placeholder="What needs to be done?"i]
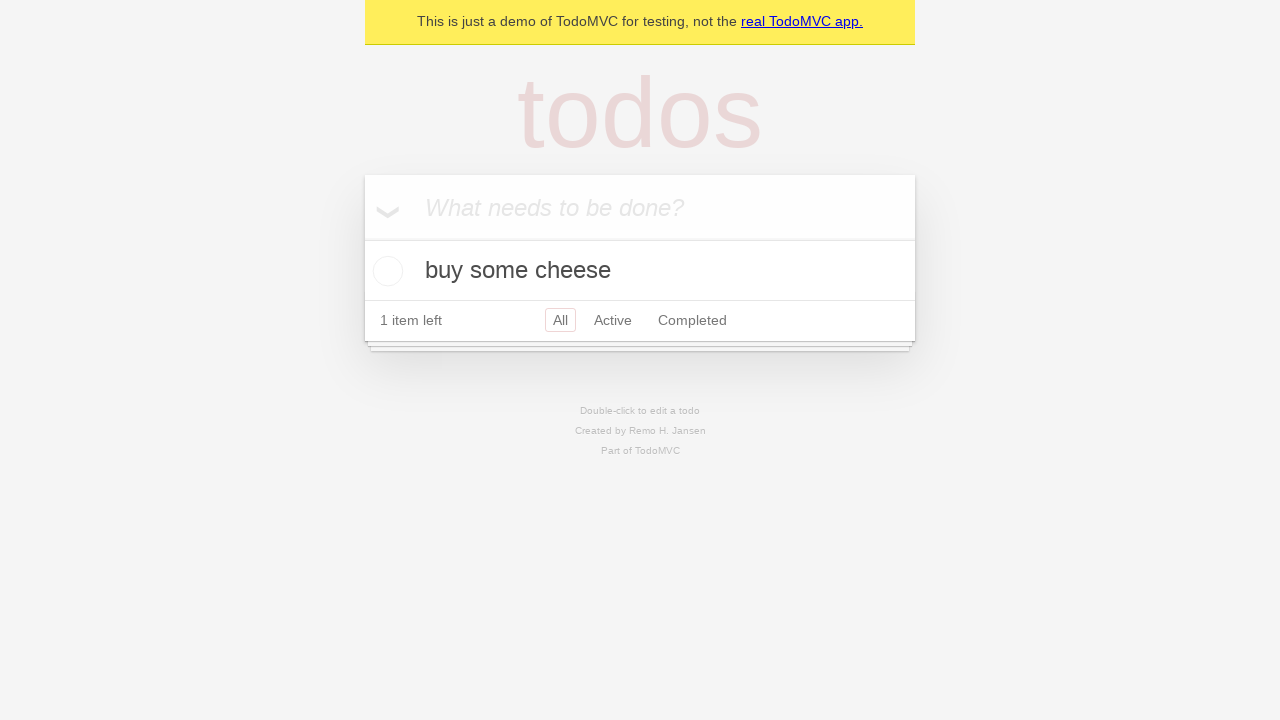

Filled second todo with 'feed the cat' on internal:attr=[placeholder="What needs to be done?"i]
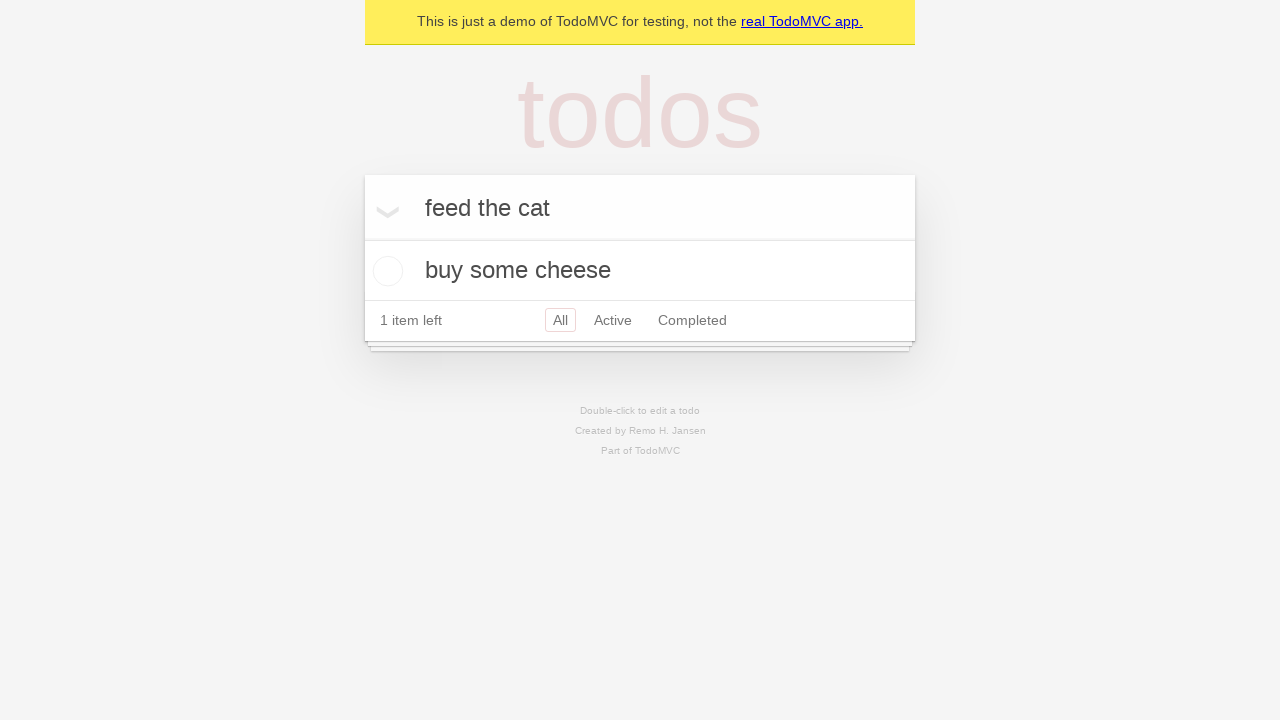

Pressed Enter to create second todo on internal:attr=[placeholder="What needs to be done?"i]
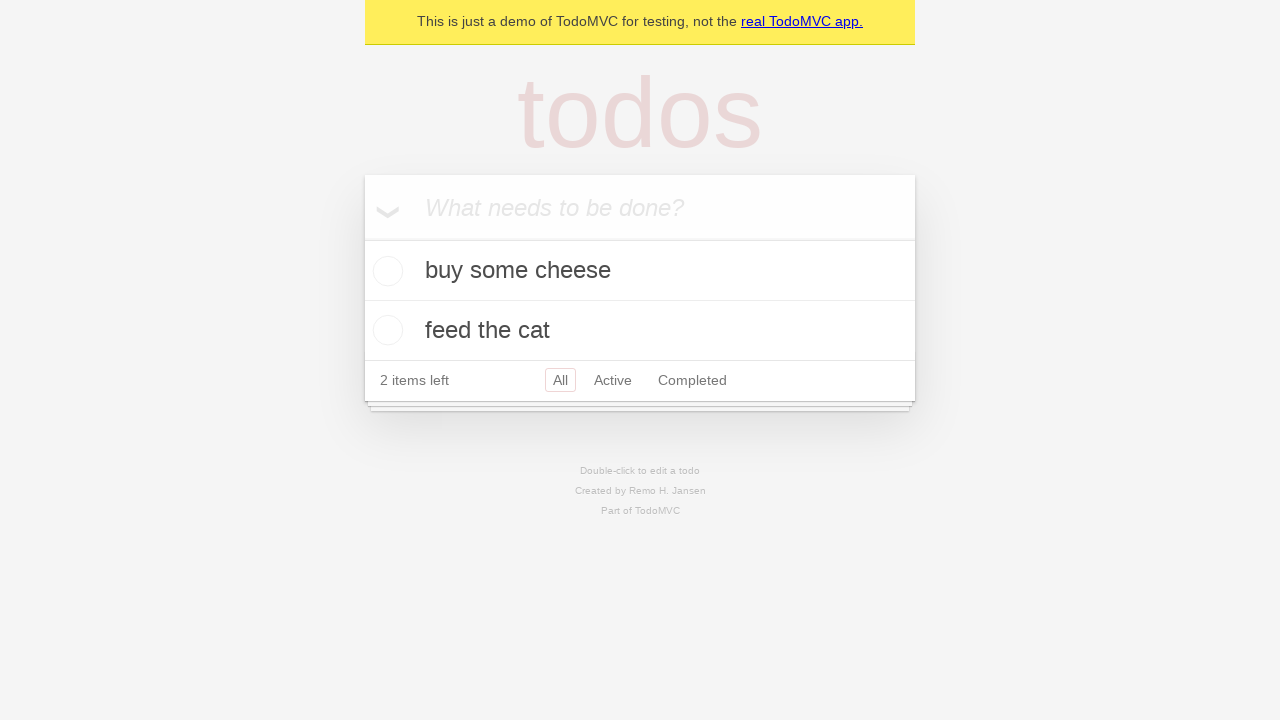

Filled third todo with 'book a doctors appointment' on internal:attr=[placeholder="What needs to be done?"i]
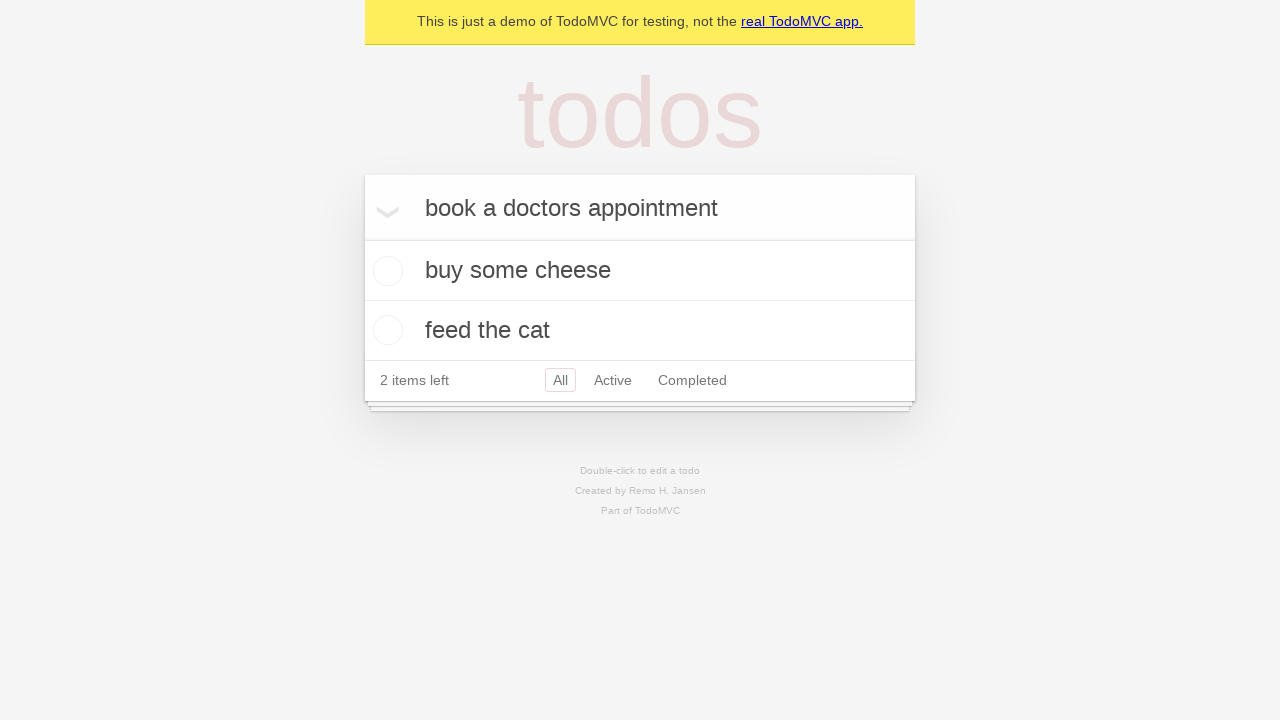

Pressed Enter to create third todo on internal:attr=[placeholder="What needs to be done?"i]
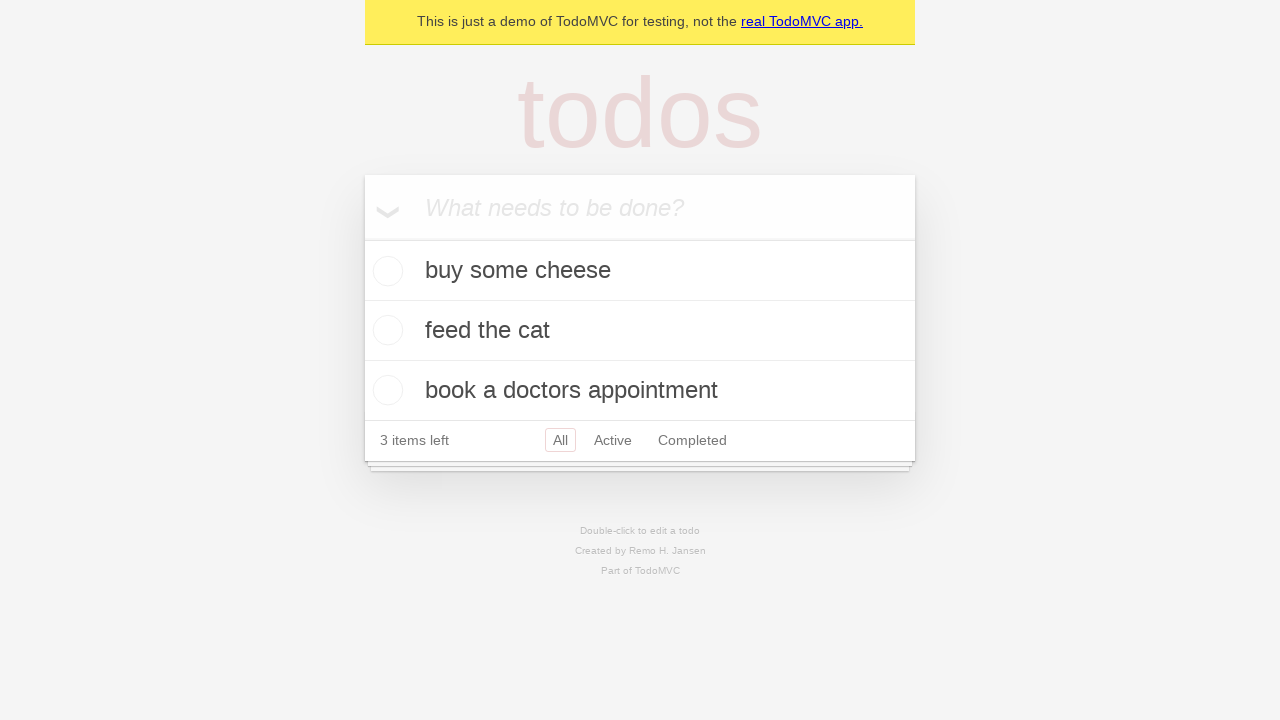

Located second todo item for editing
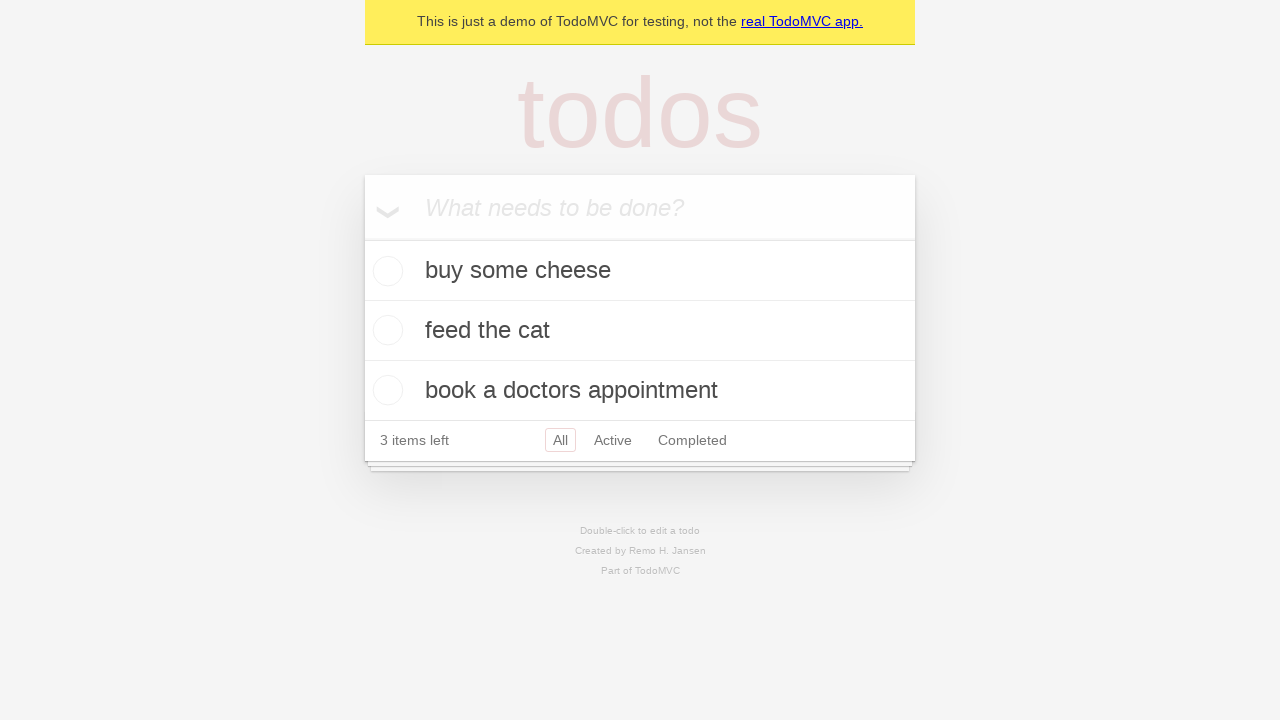

Double-clicked second todo item to enter edit mode at (640, 331) on internal:testid=[data-testid="todo-item"s] >> nth=1
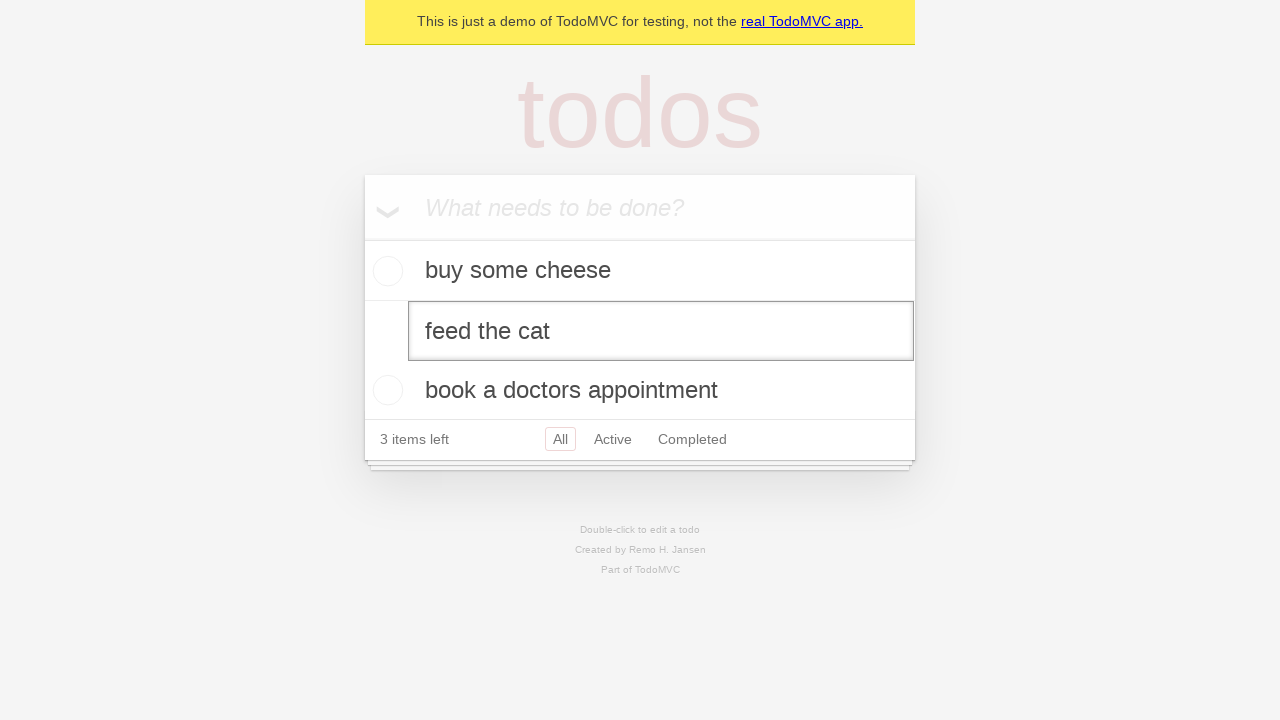

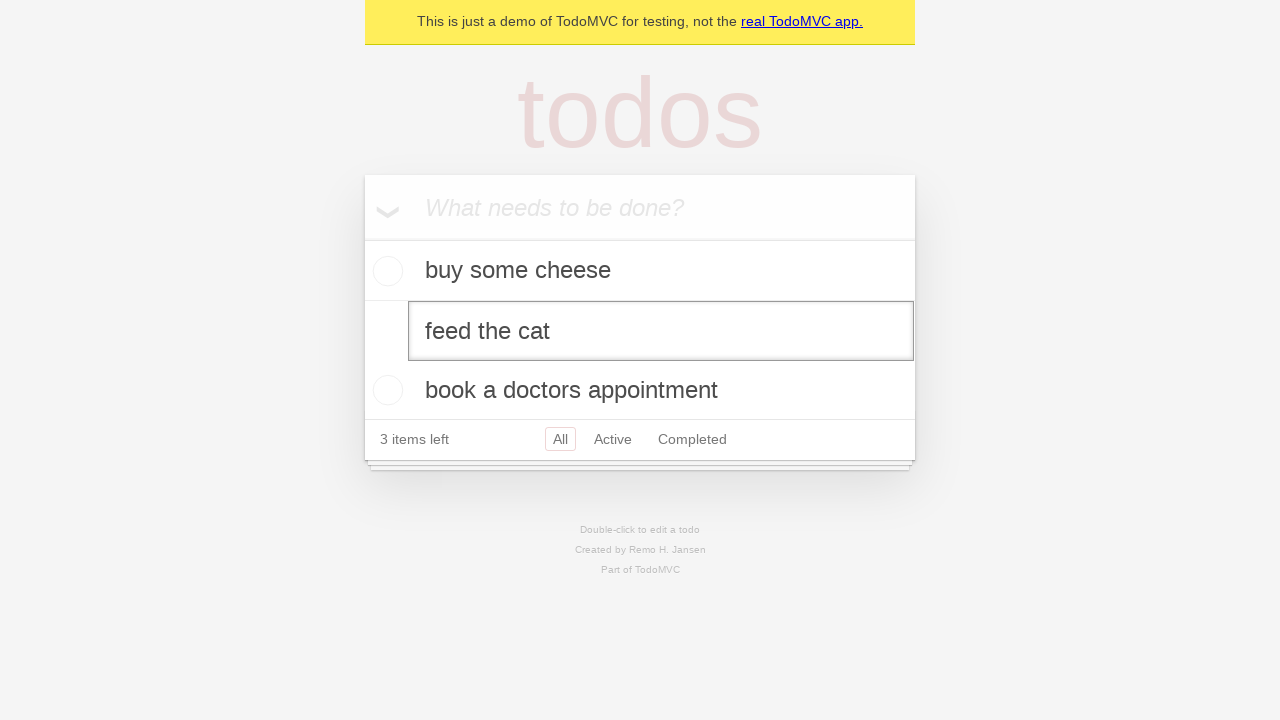